Tests drag and drop functionality by dragging an image element and dropping it into a target box element

Starting URL: https://formy-project.herokuapp.com/dragdrop

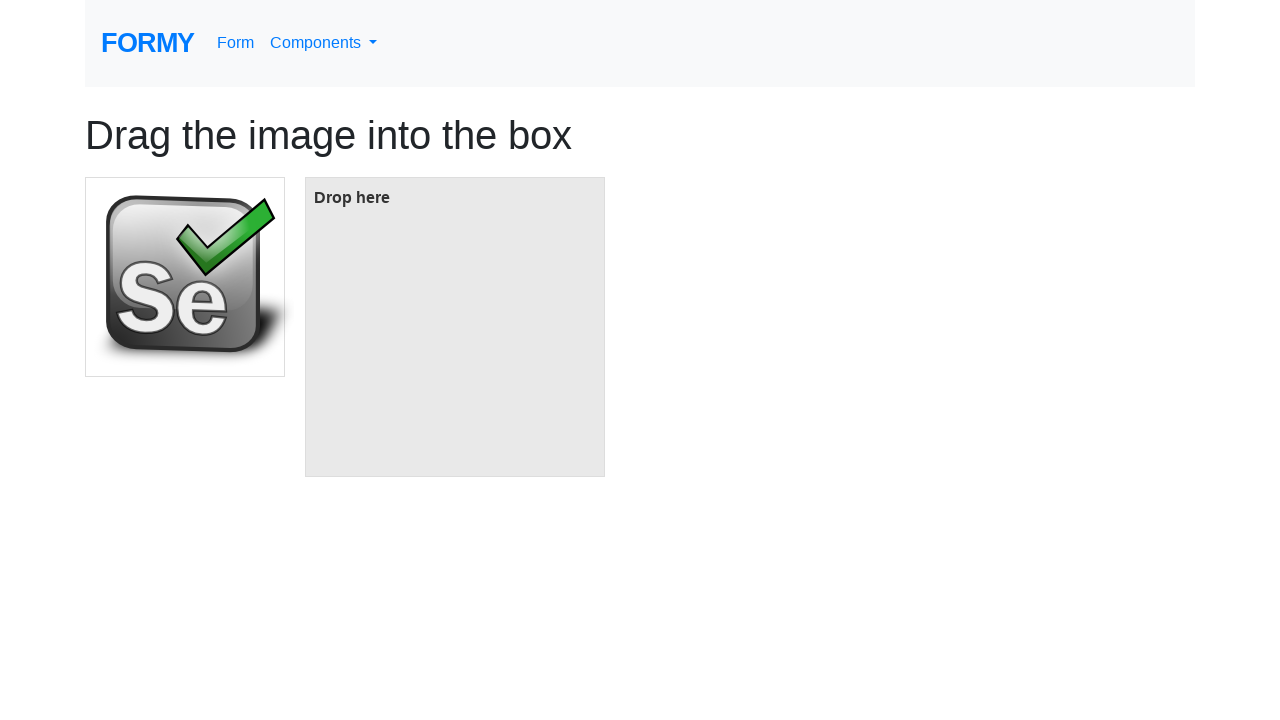

Navigated to drag and drop test page
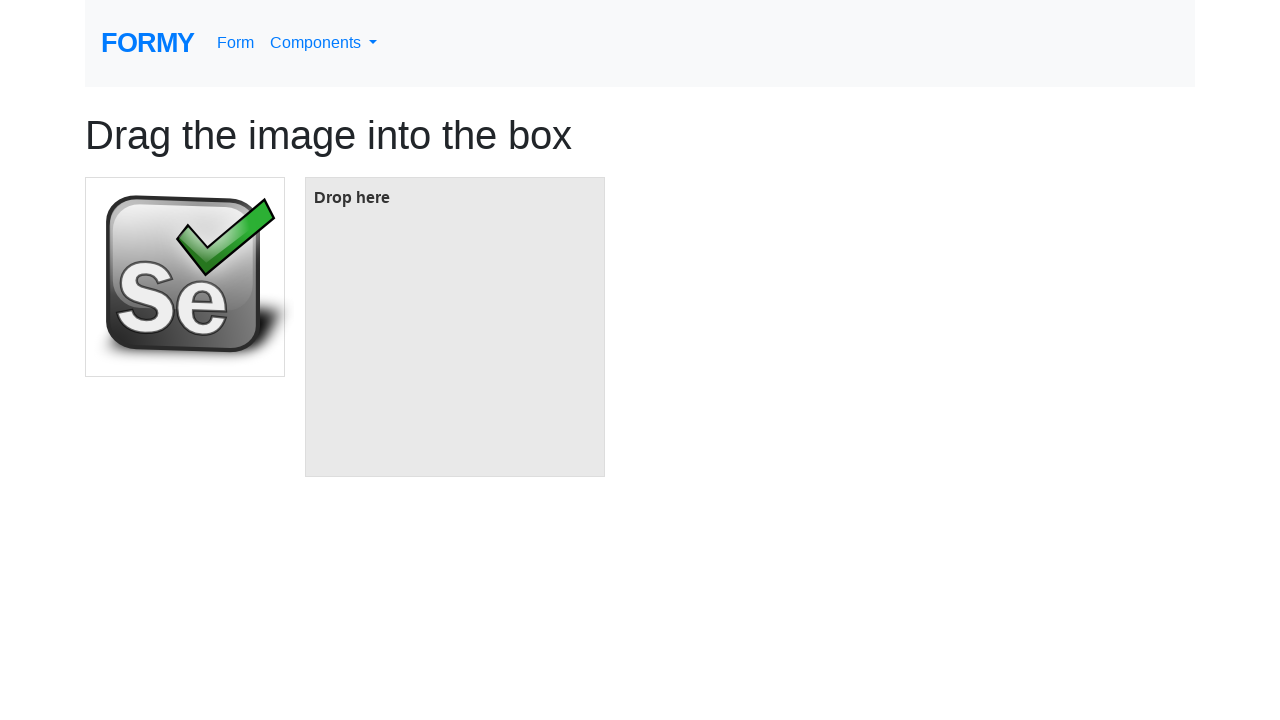

Located image element
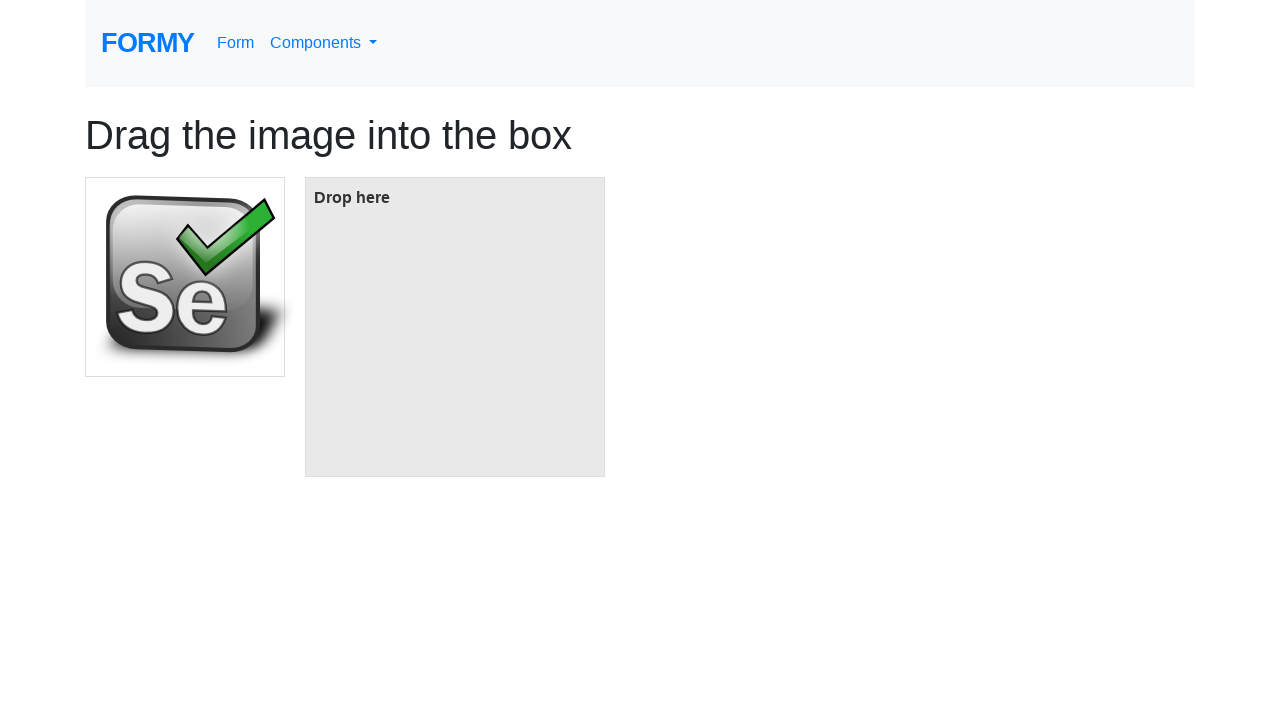

Located target box element
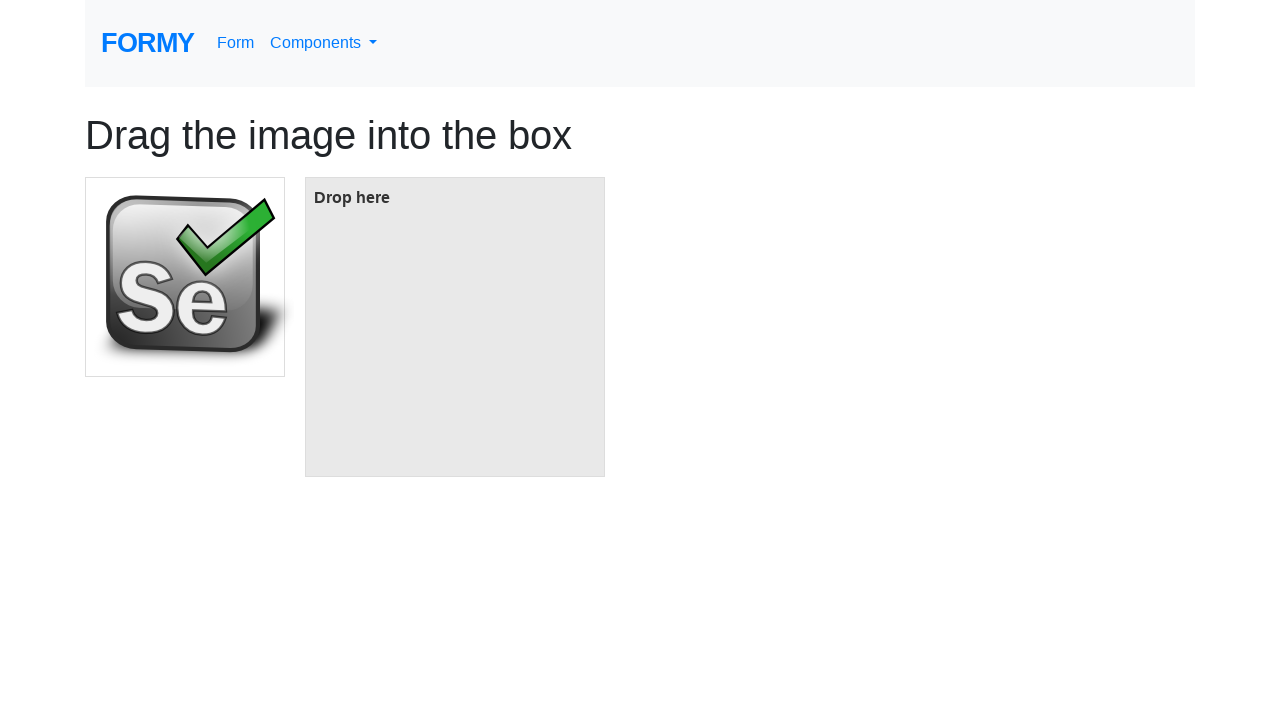

Dragged image element and dropped it into target box at (455, 327)
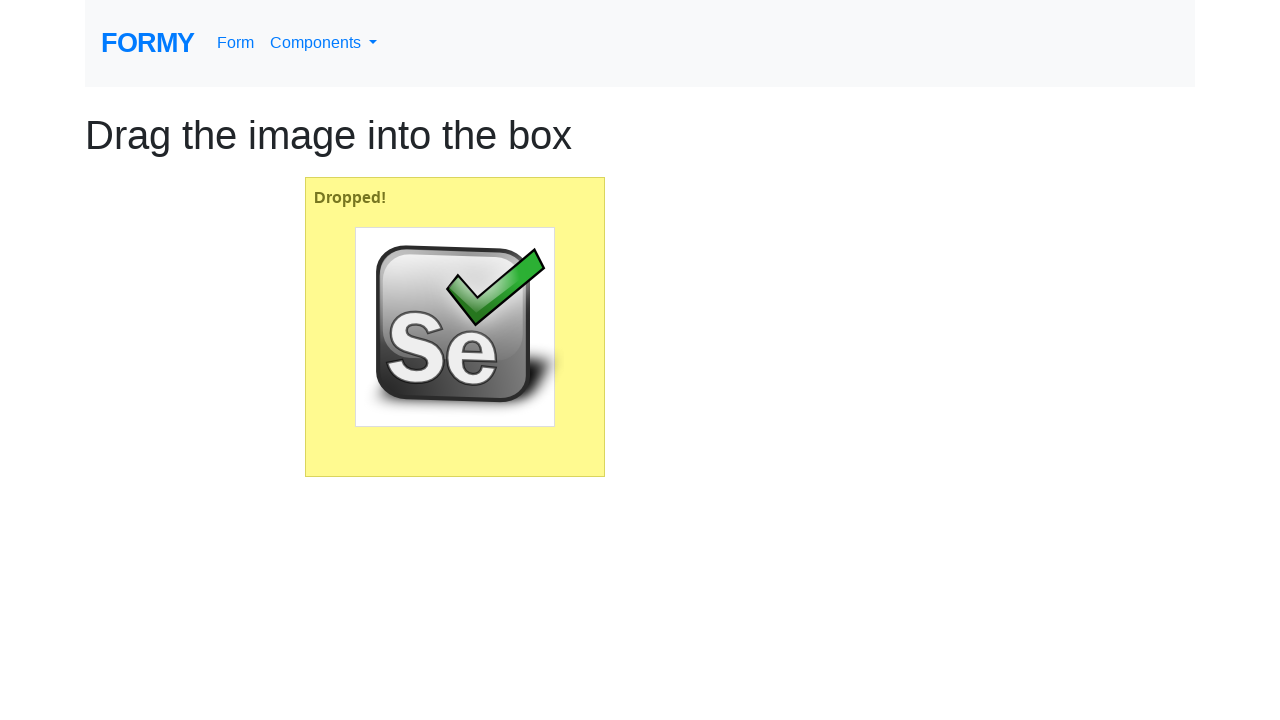

Waited 1 second to observe drag and drop result
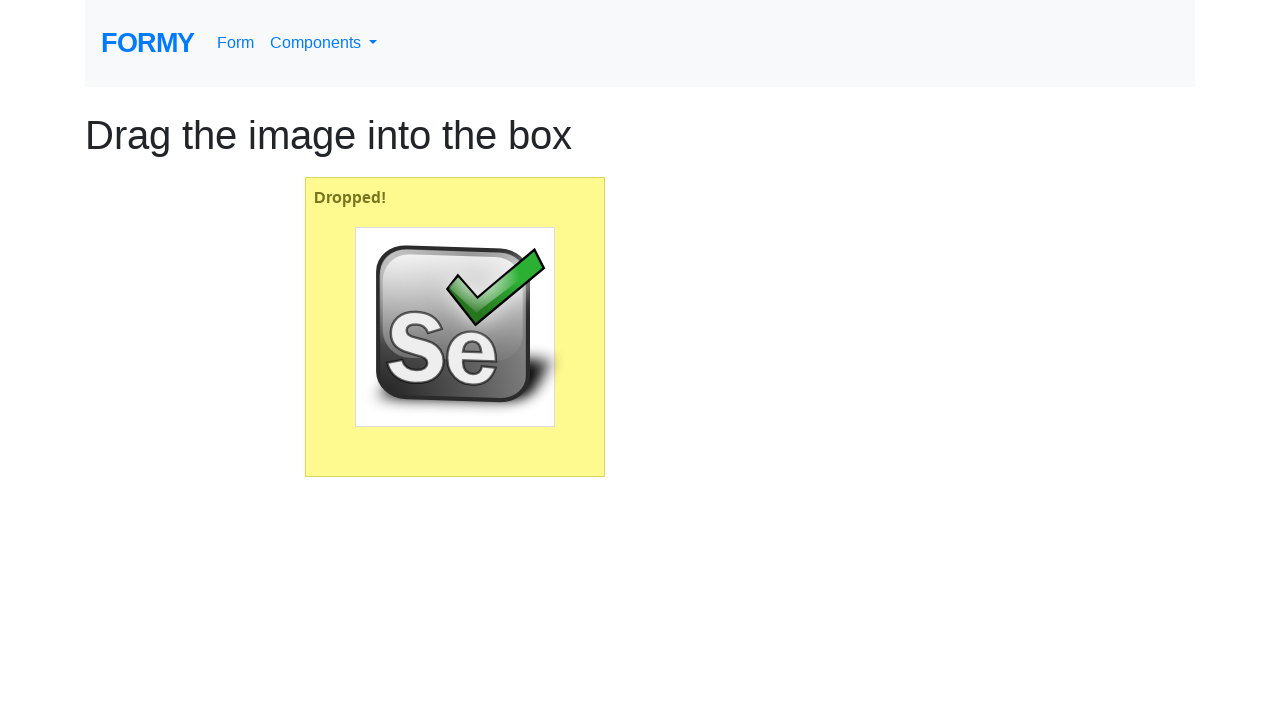

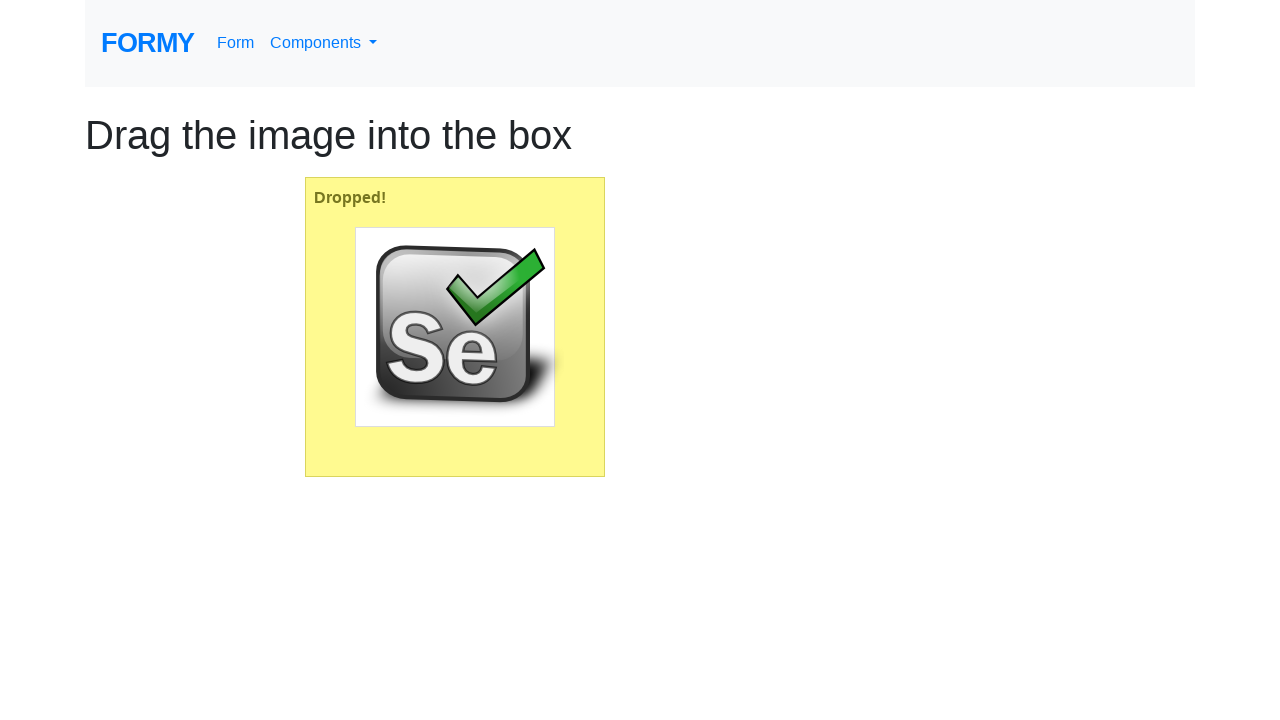